Tests resizing the first resizable box by dragging its resize handle to increase its size by 200x100 pixels

Starting URL: https://demoqa.com/resizable

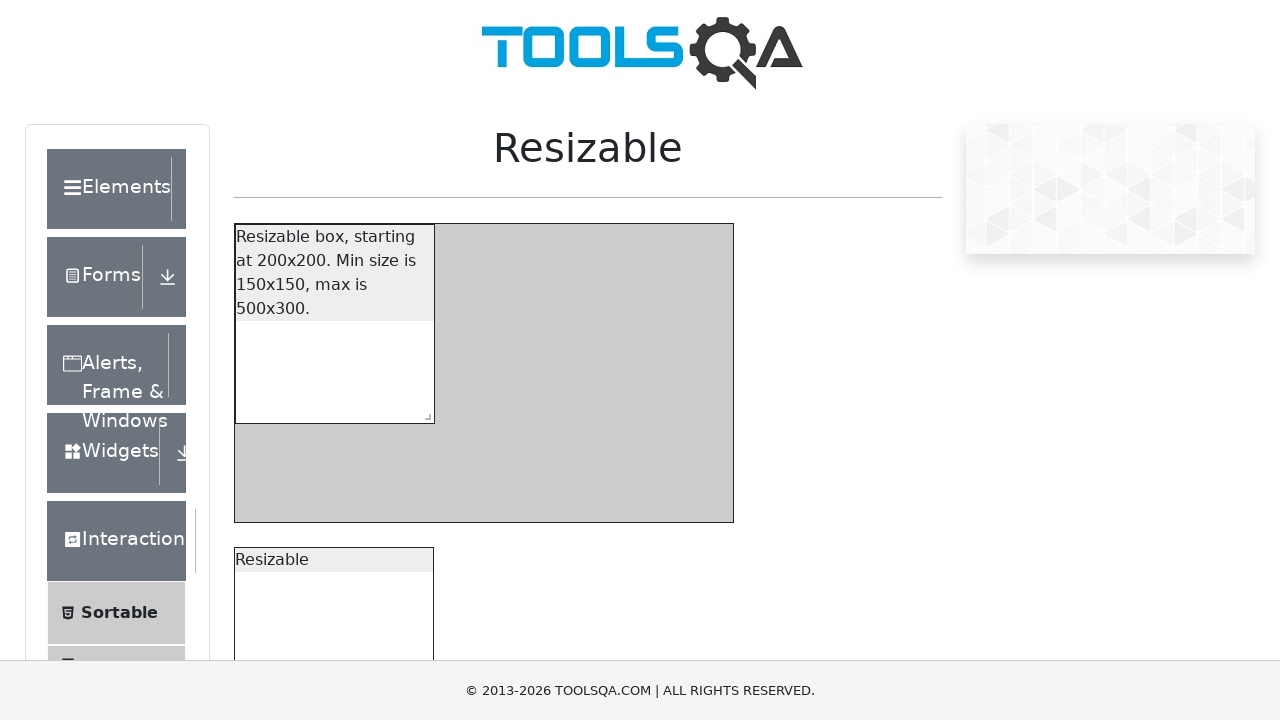

Waited for resizable box to be visible
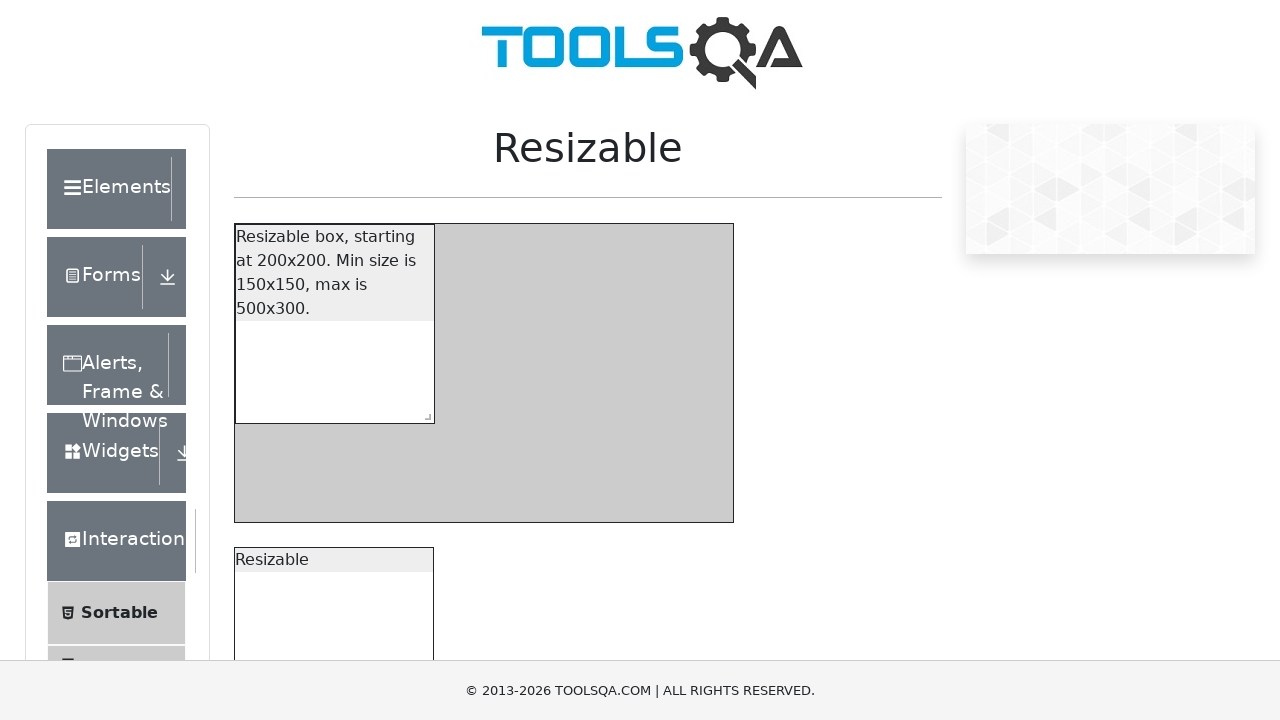

Located resize handle for the first resizable box
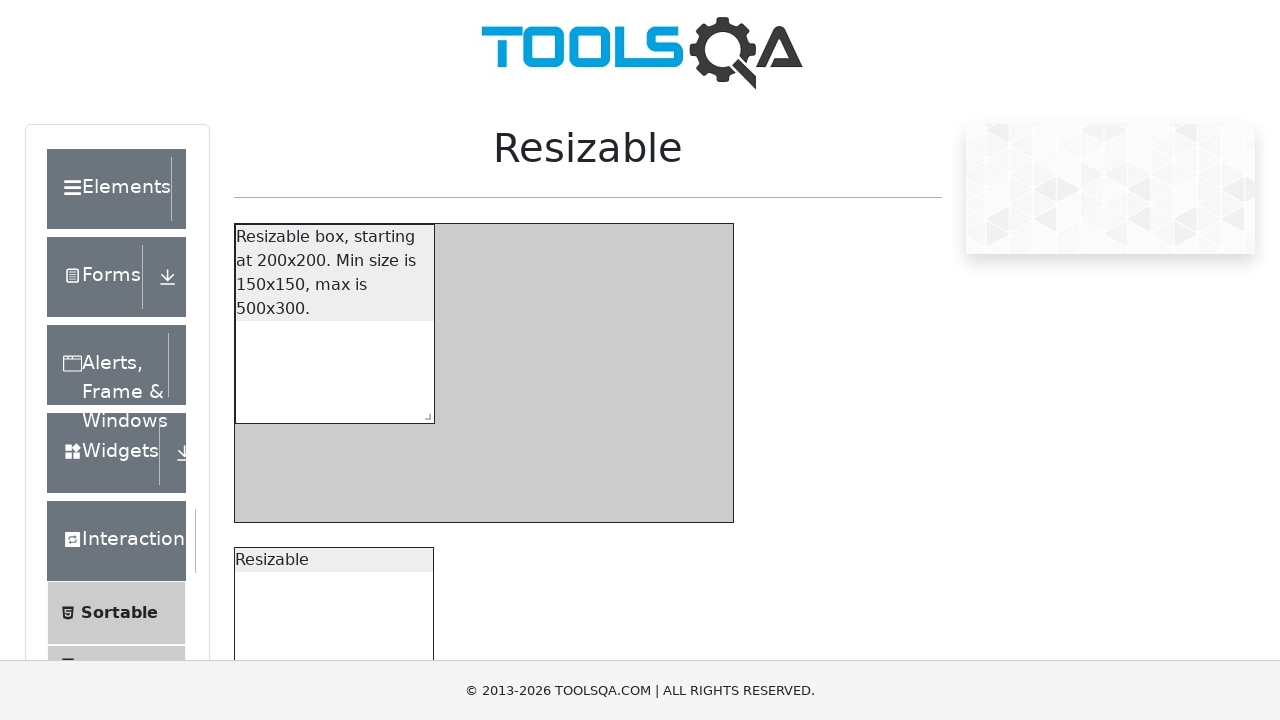

Dragged resize handle to increase box size by 200x100 pixels at (614, 503)
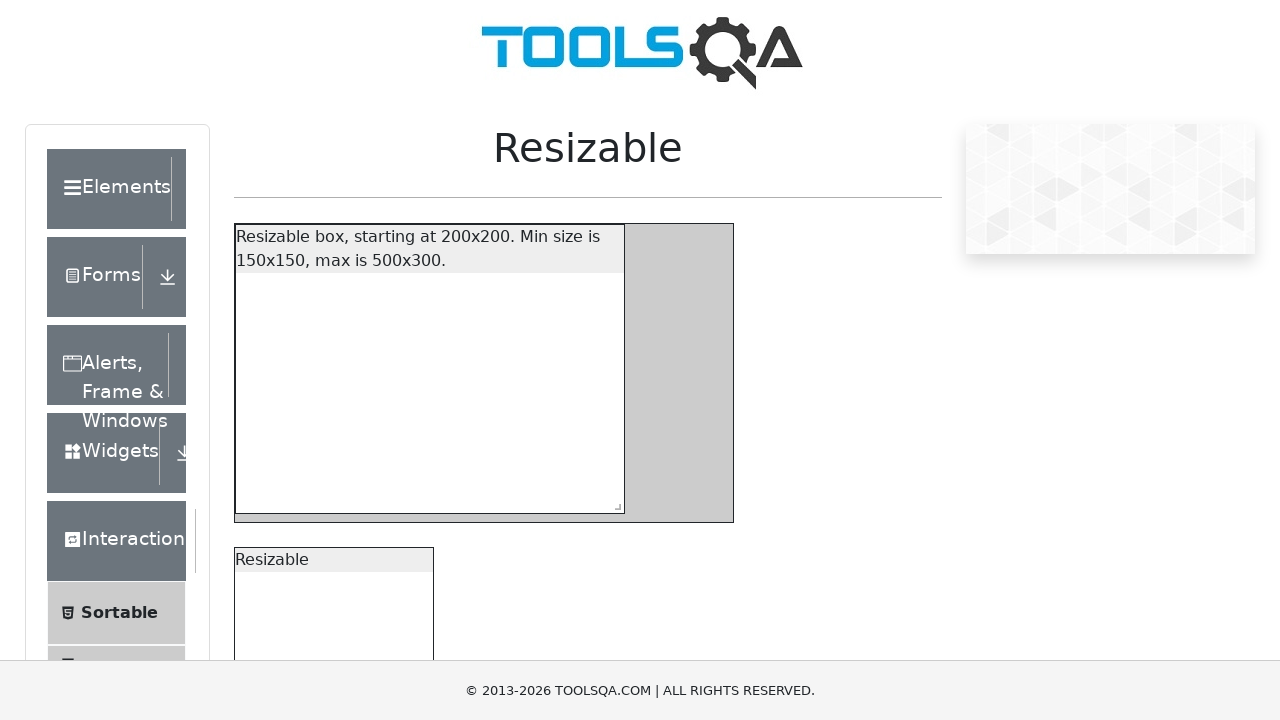

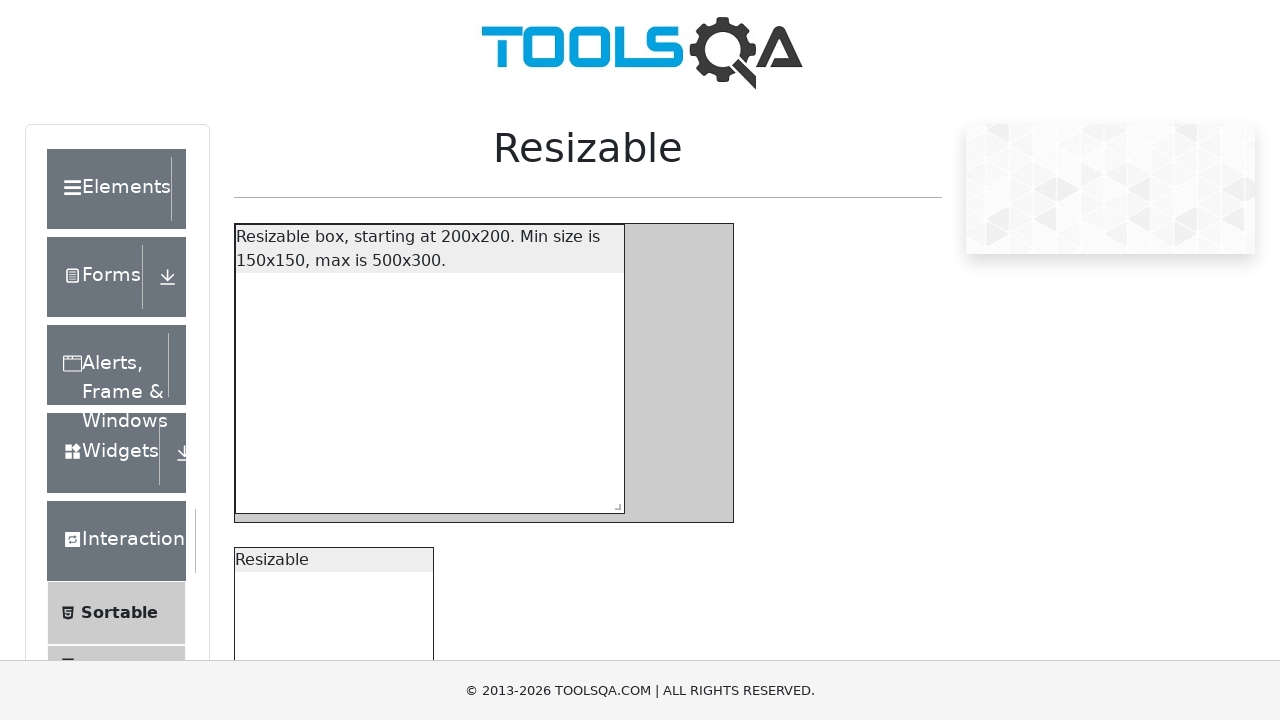